Tests drag and drop functionality by dragging column A to column B

Starting URL: https://the-internet.herokuapp.com/drag_and_drop

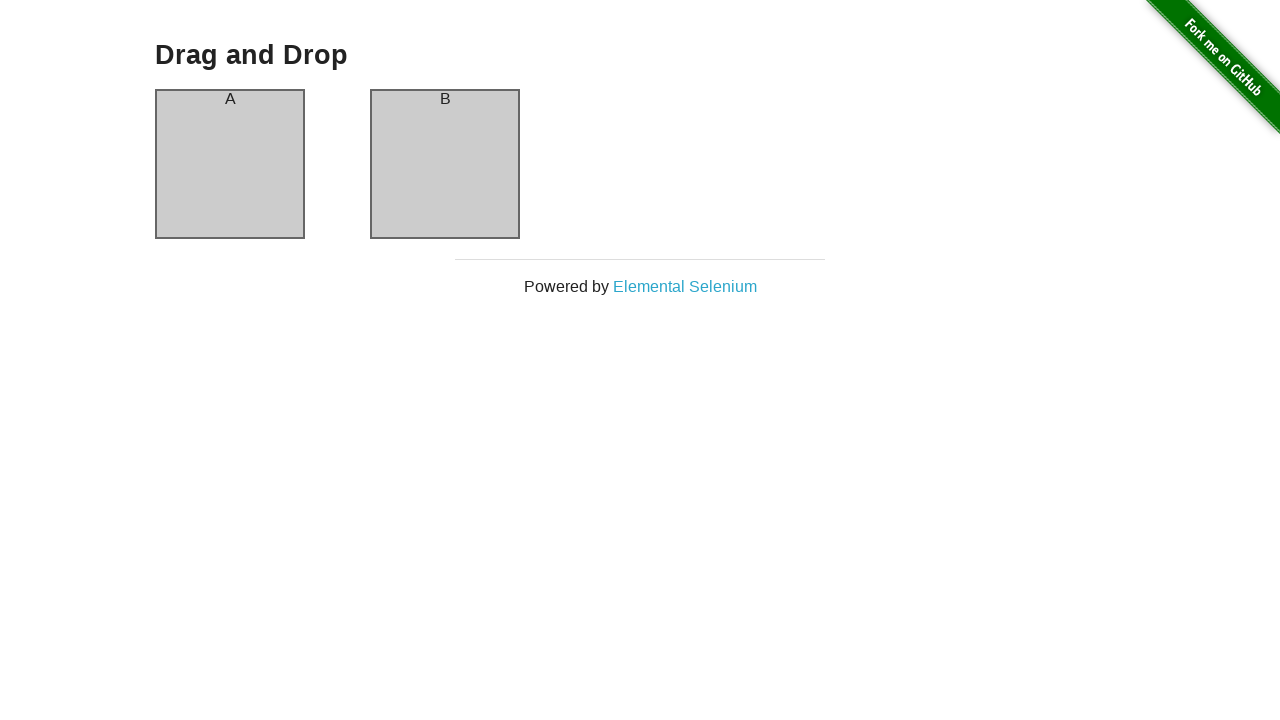

Dragged column A and dropped it onto column B at (445, 164)
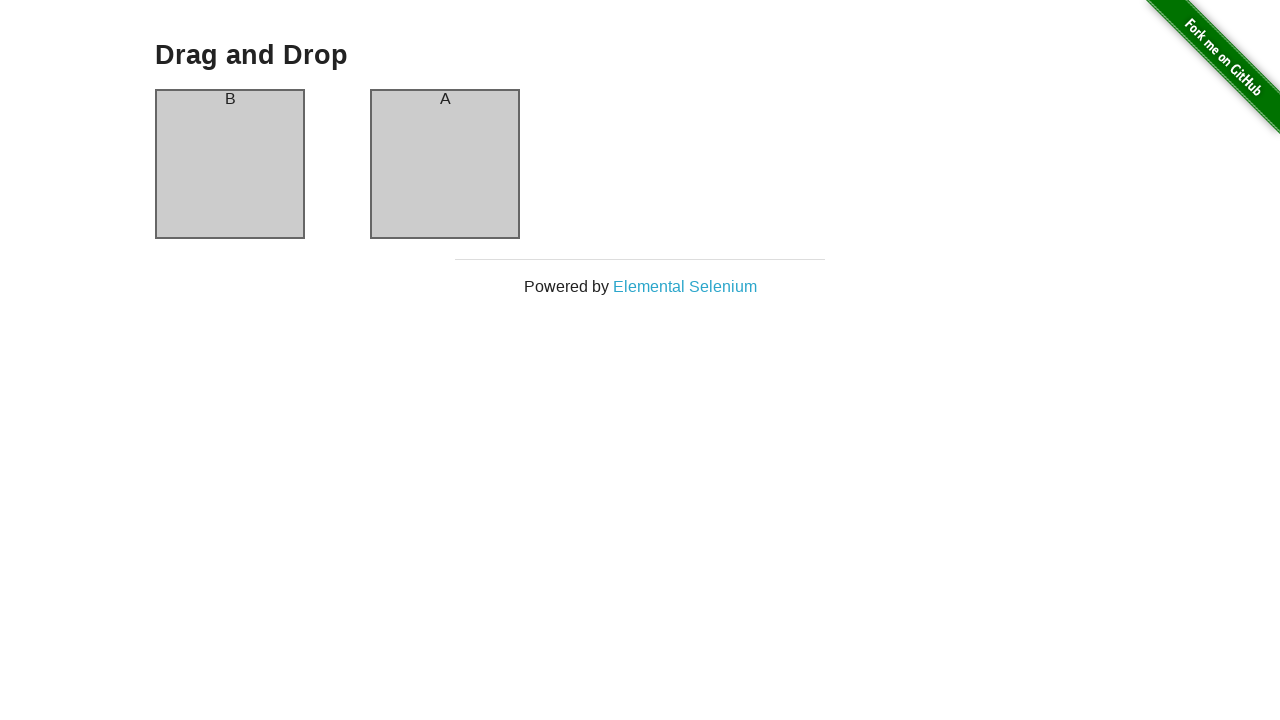

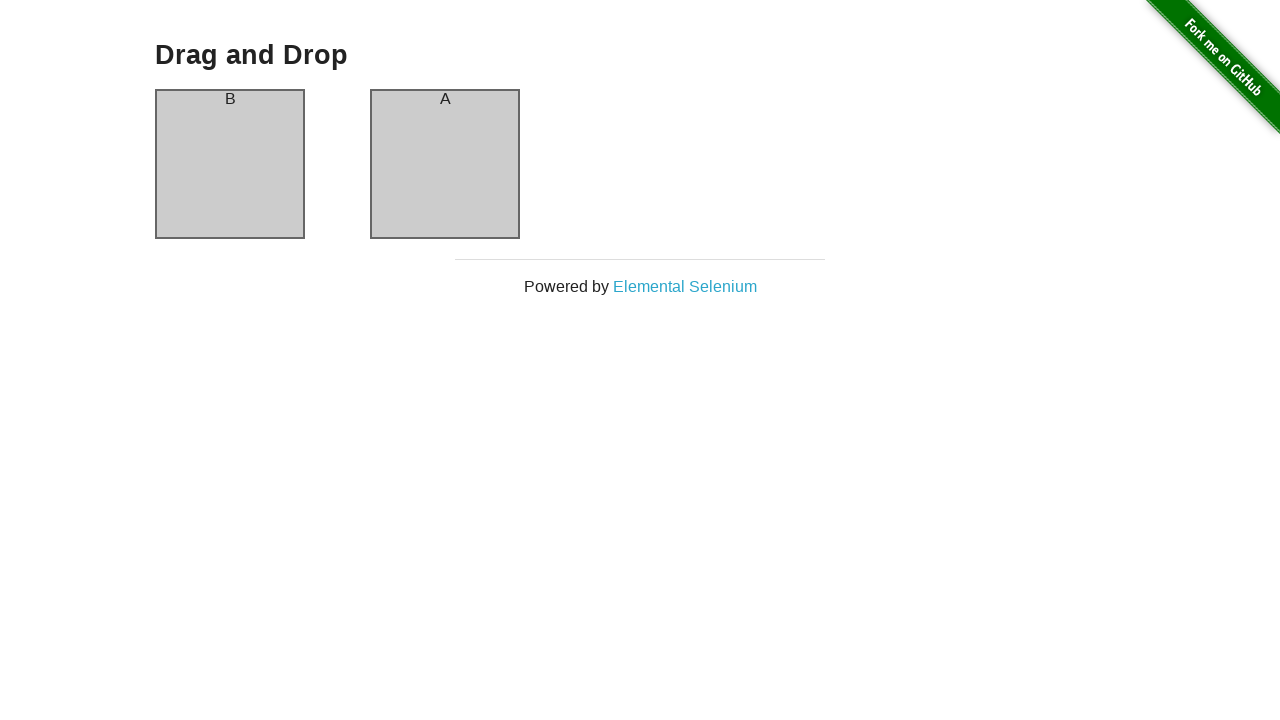